Tests keyboard shortcut functionality by pressing ALT+F1 to trigger a shortcut action, then pressing ESCAPE to dismiss any resulting dialog or modal.

Starting URL: https://www.jqueryscript.net/demo/keyboard-shortcut-handling/

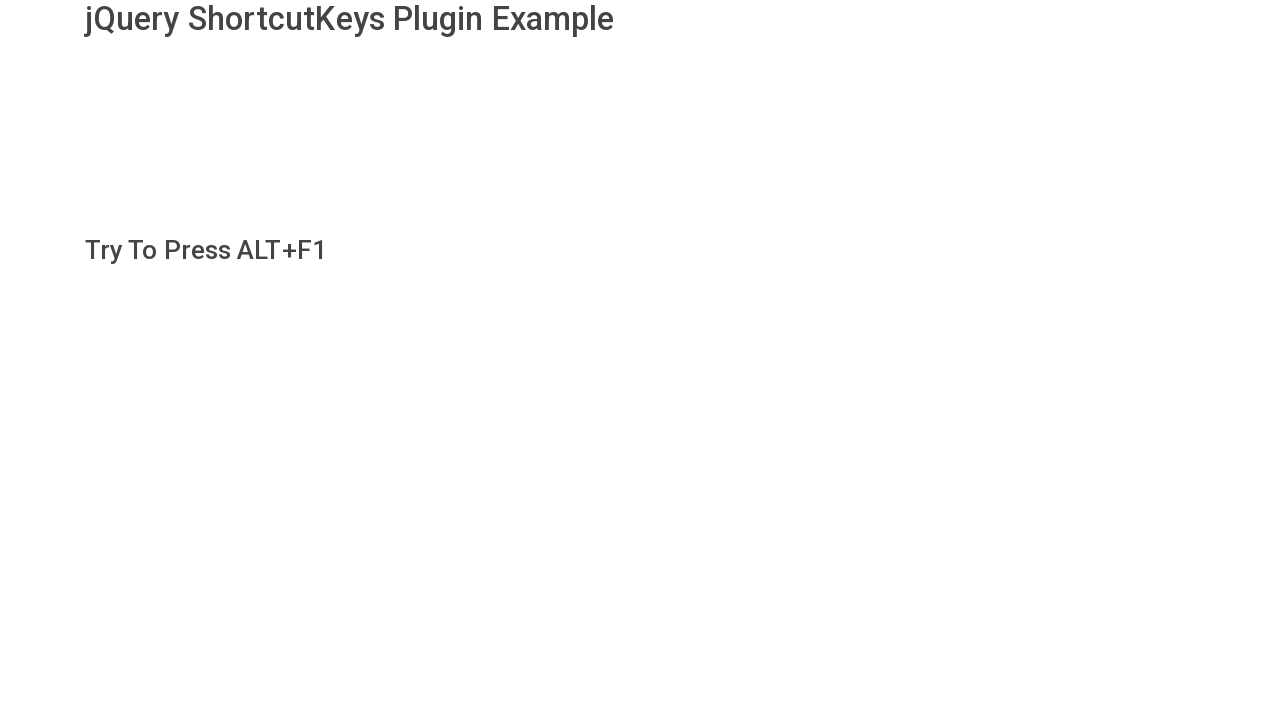

Pressed ALT+F1 keyboard shortcut
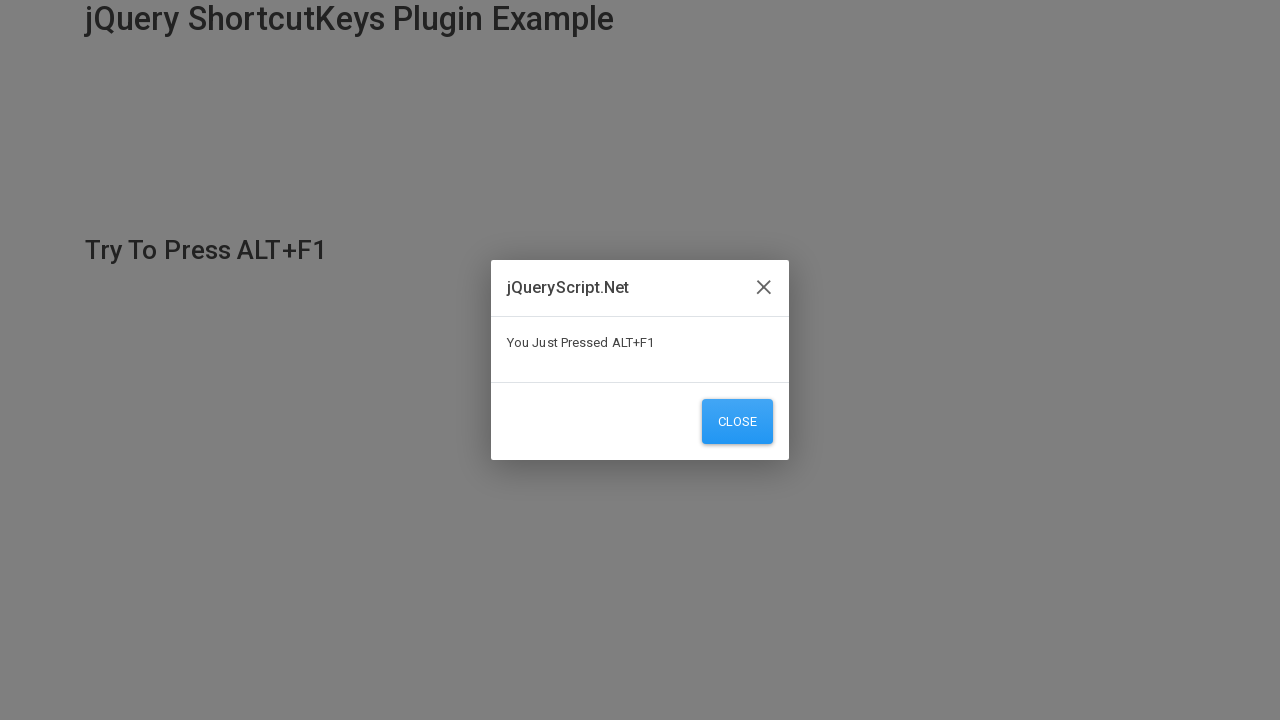

Waited 2 seconds for shortcut action to take effect
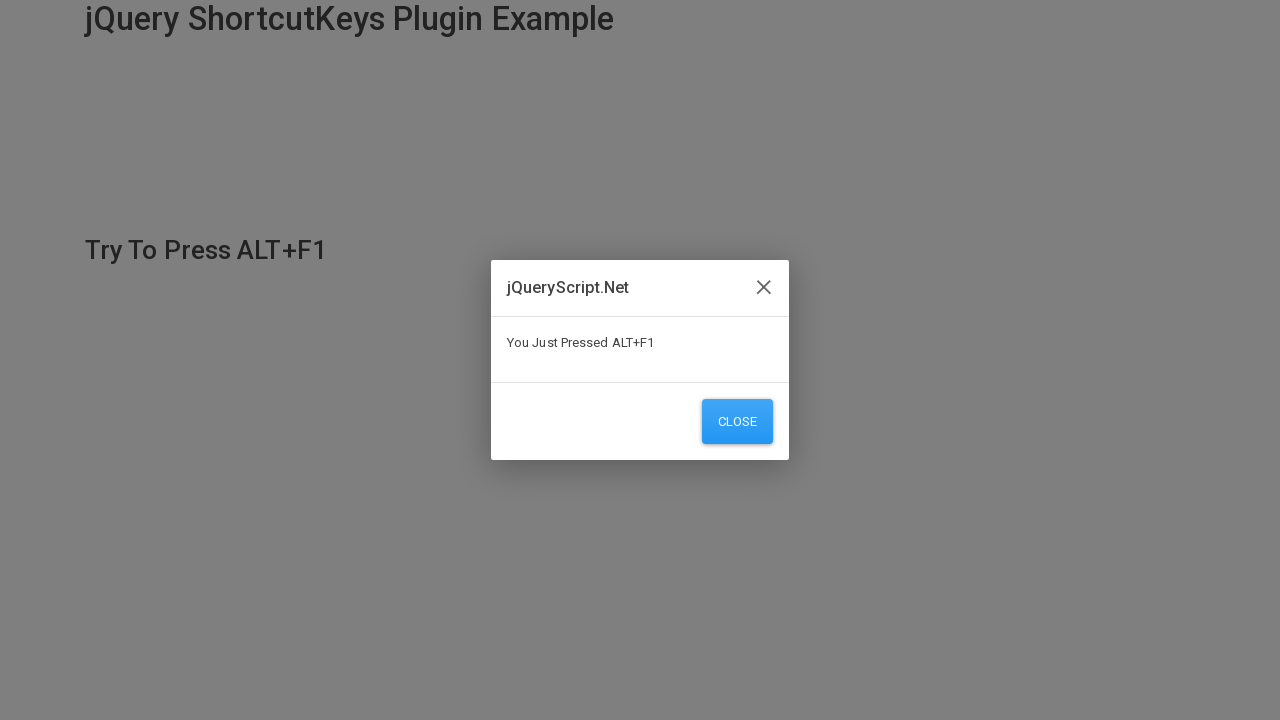

Pressed ESCAPE to dismiss dialog or modal
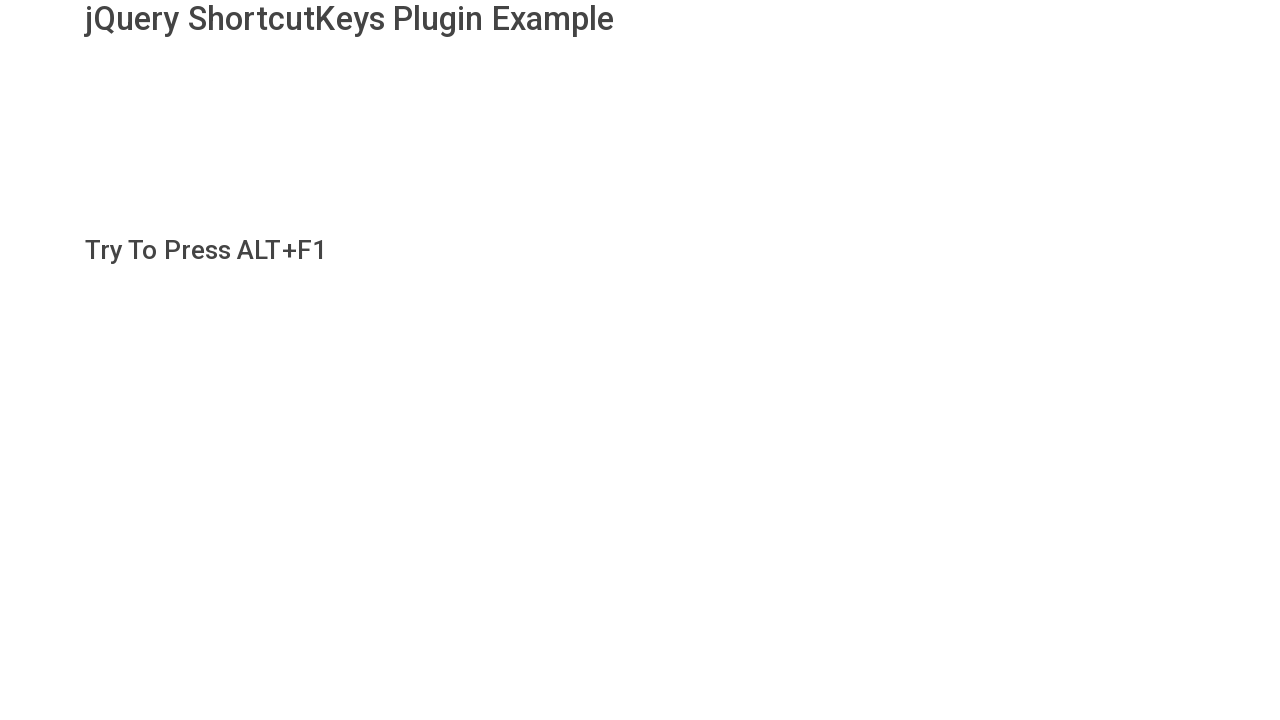

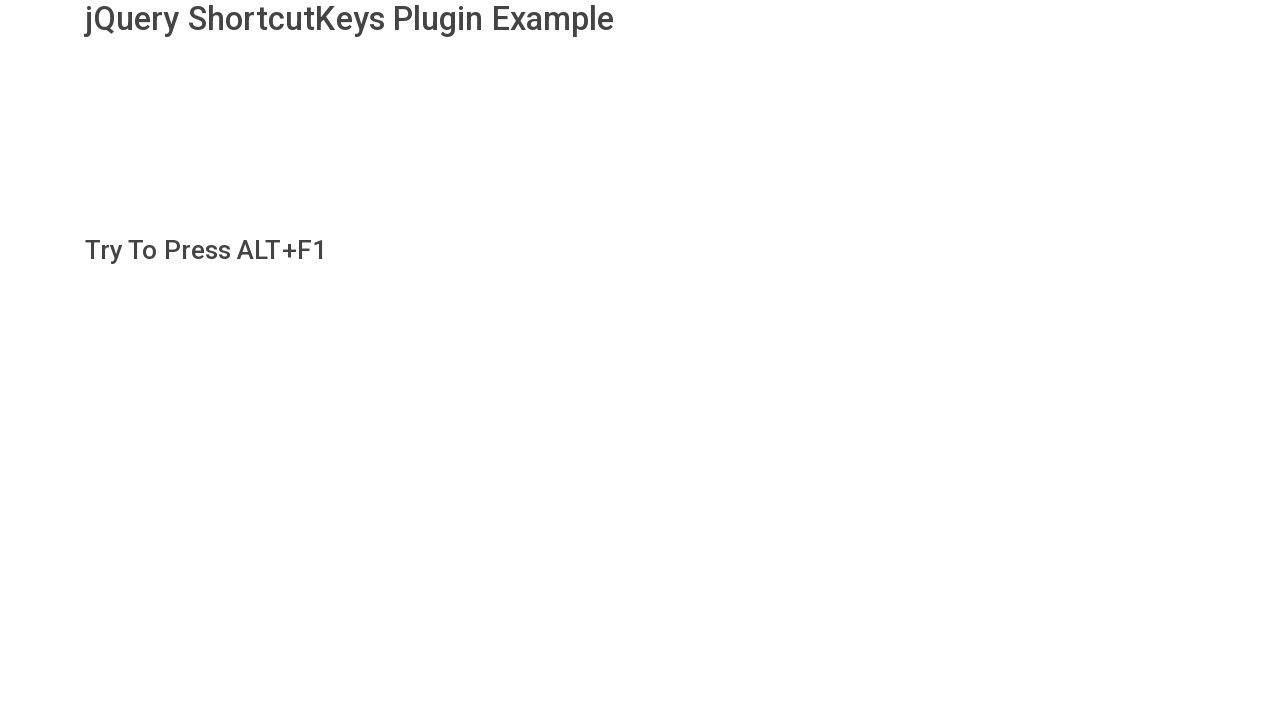